Tests SpiceJet flight booking interface by navigating through tabs and filling in the departure location field

Starting URL: https://www.spicejet.com/

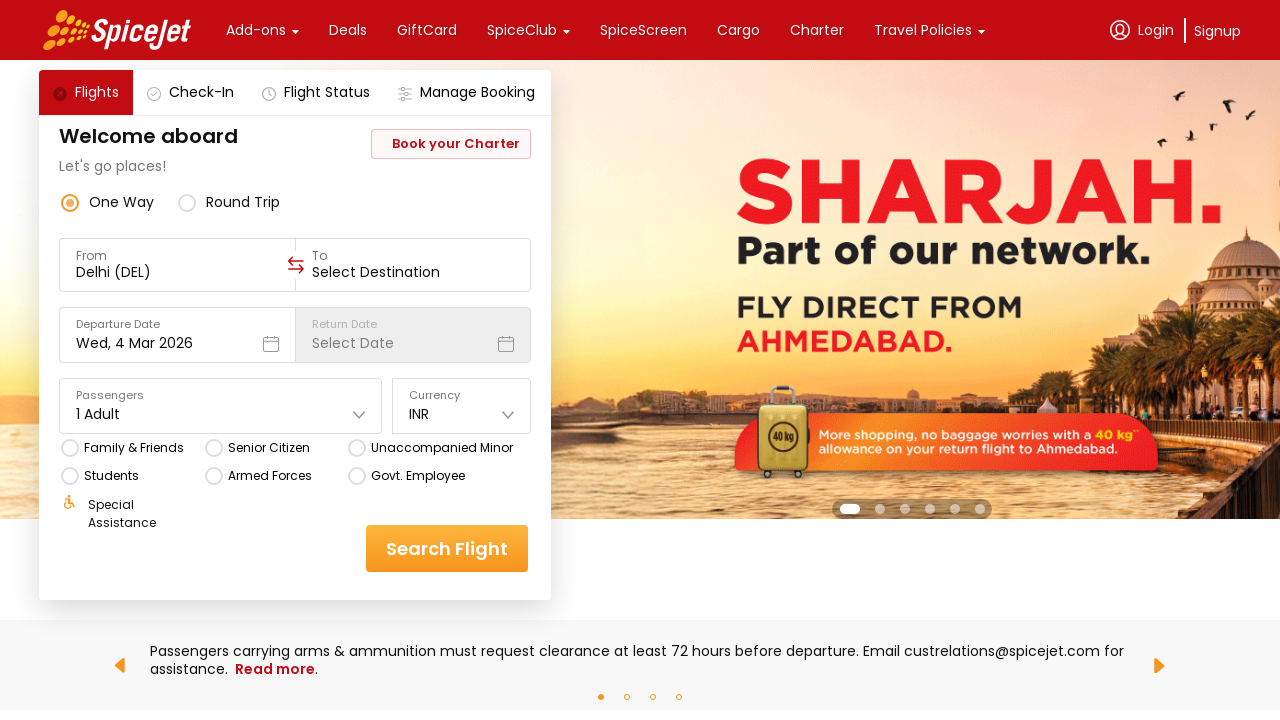

Pressed Tab key to navigate to next element
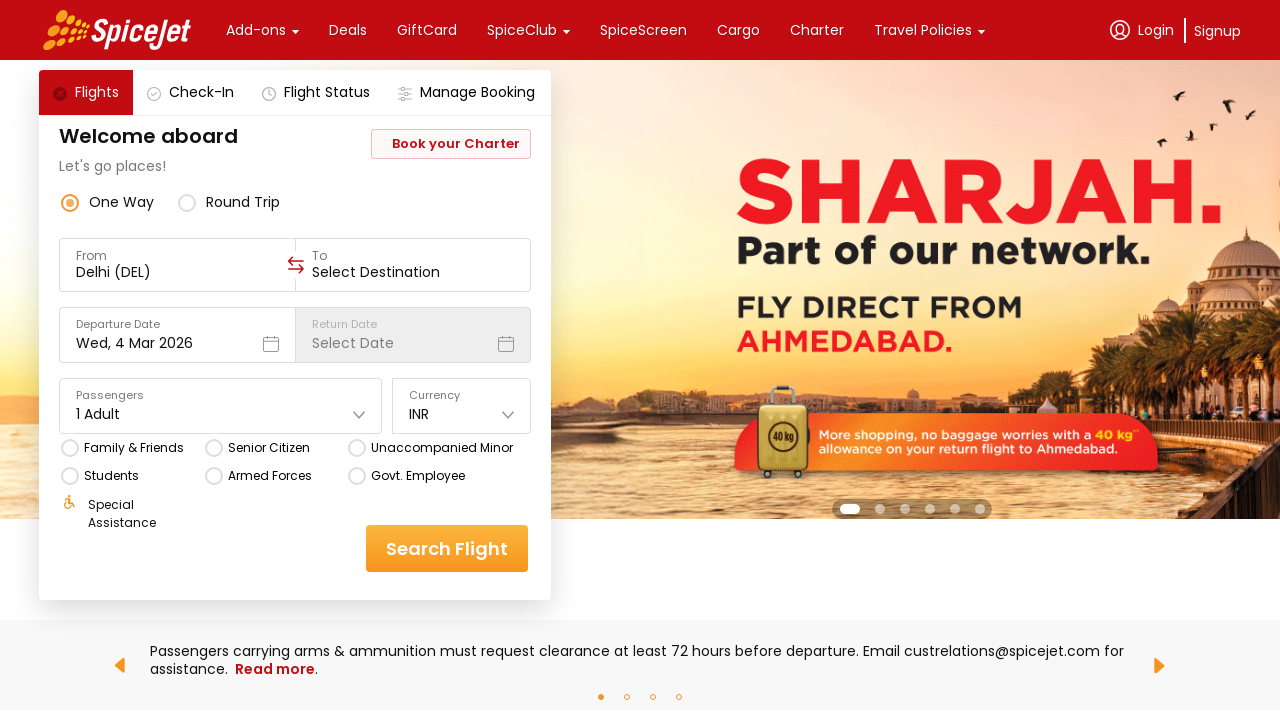

Pressed Tab key again to navigate to next element
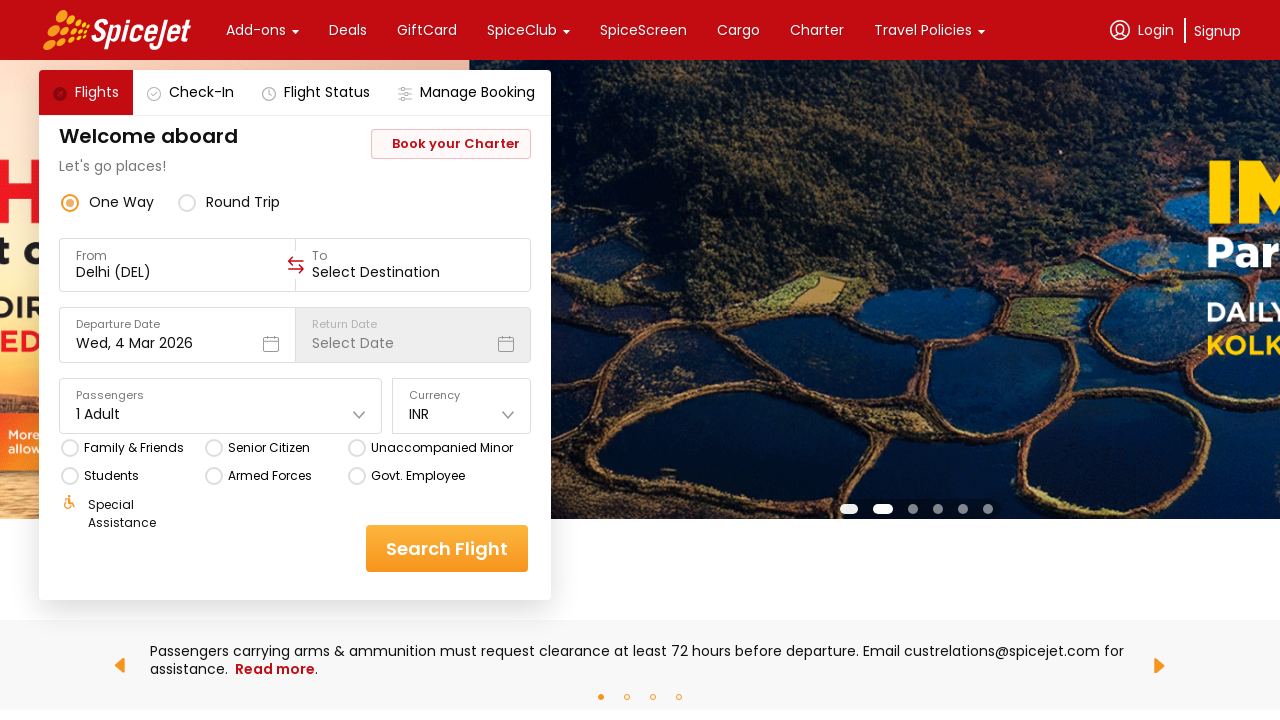

Pressed Enter to activate the focused element
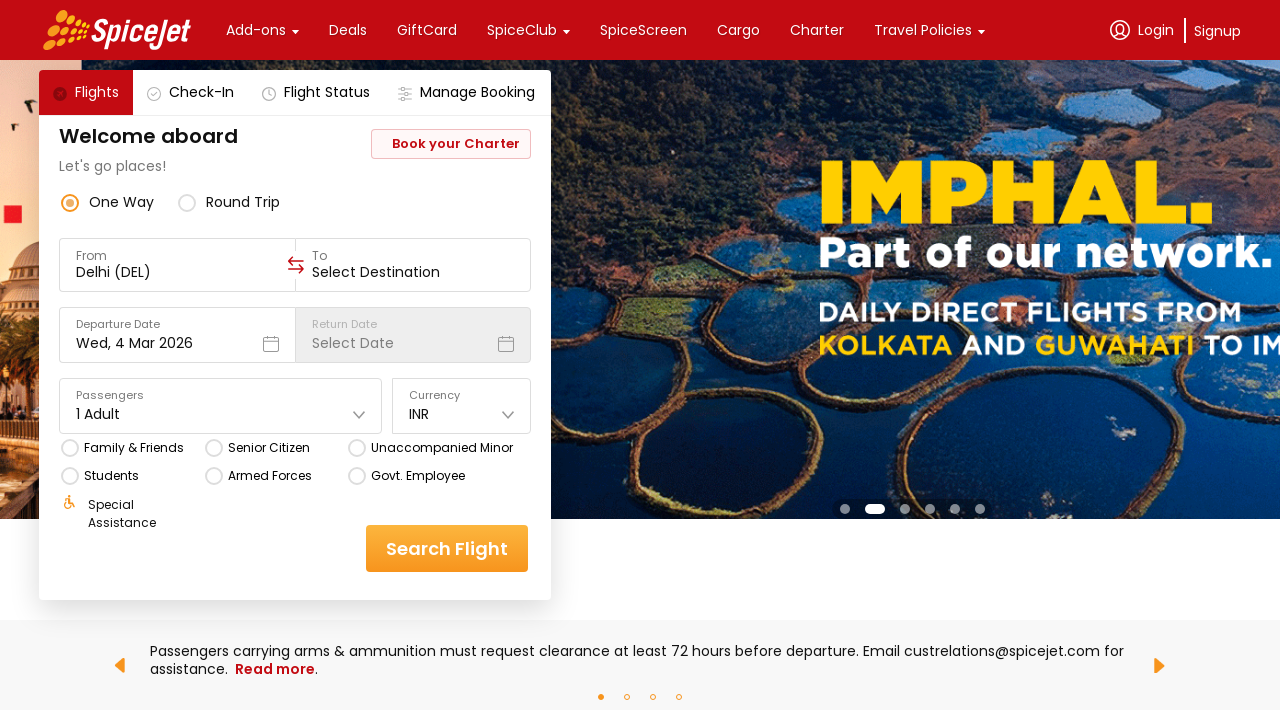

Clicked on departure location field at (178, 272) on xpath=//div[@data-testid='to-testID-origin']/div/div/input
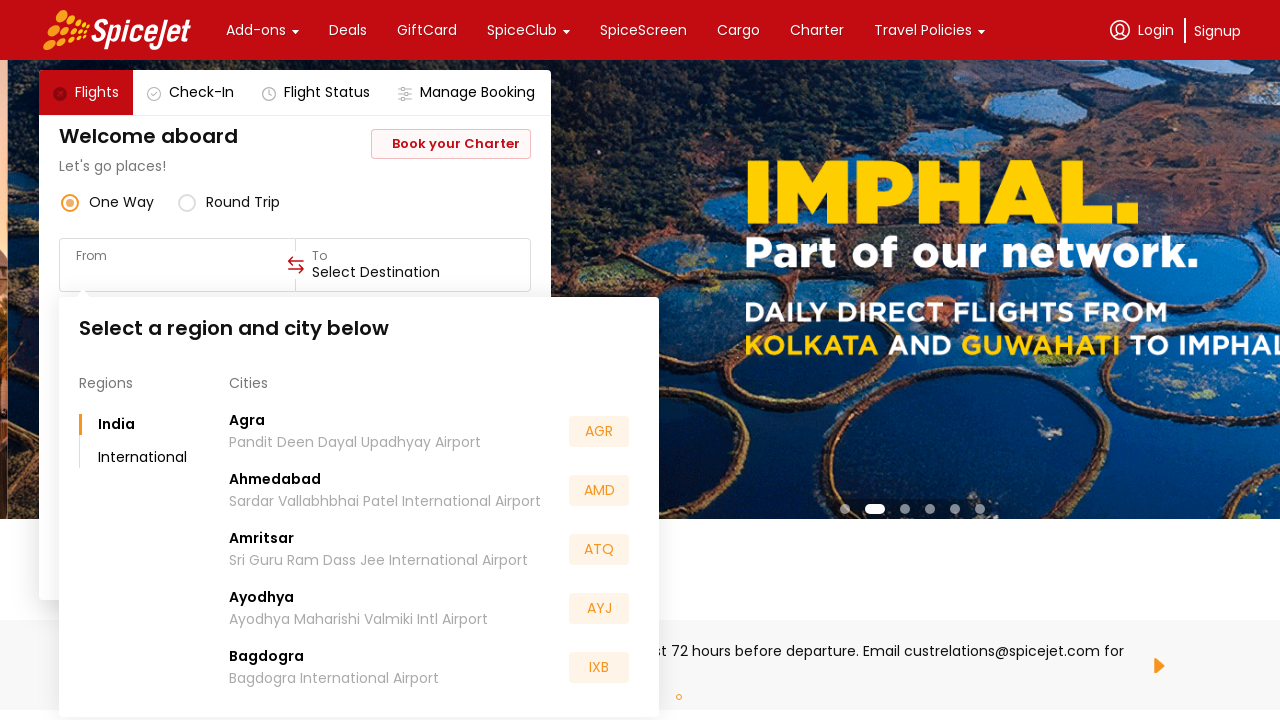

Filled departure location field with 'BLR' on xpath=//div[@data-testid='to-testID-origin']/div/div/input
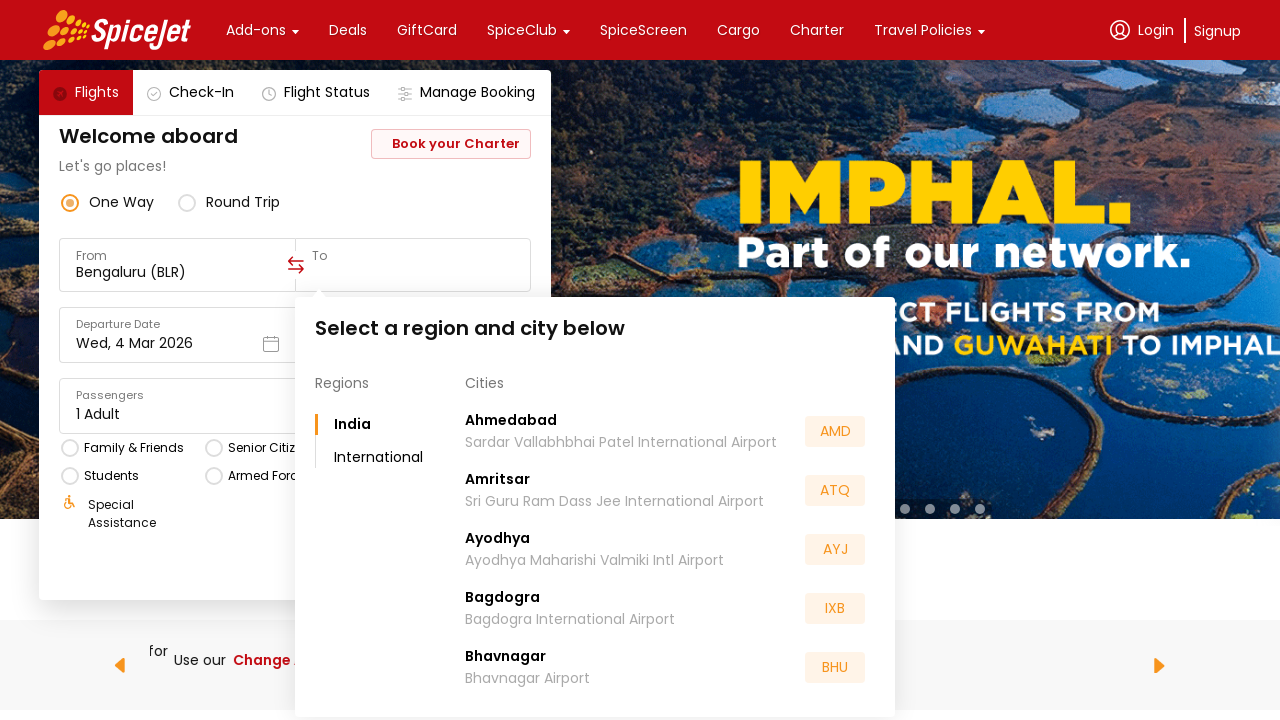

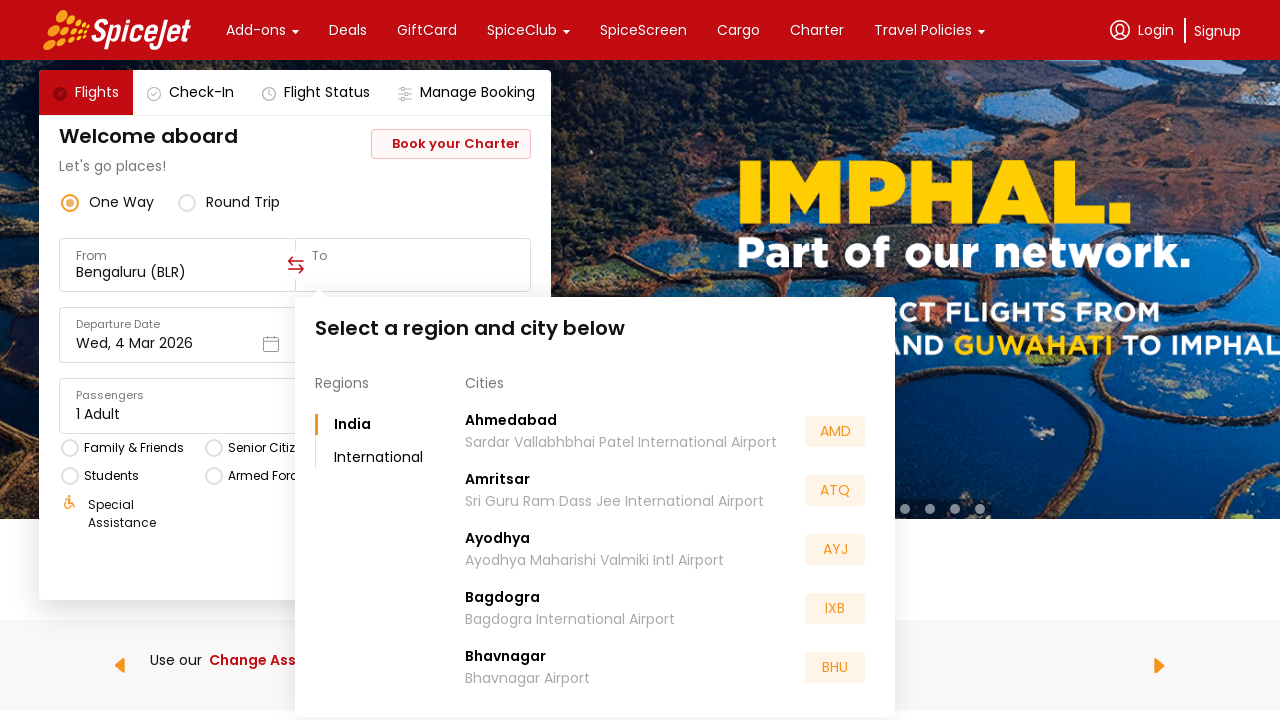